Demonstrates JavaScript scrolling capabilities by performing scroll operations on a blog page

Starting URL: https://omayo.blogspot.com/

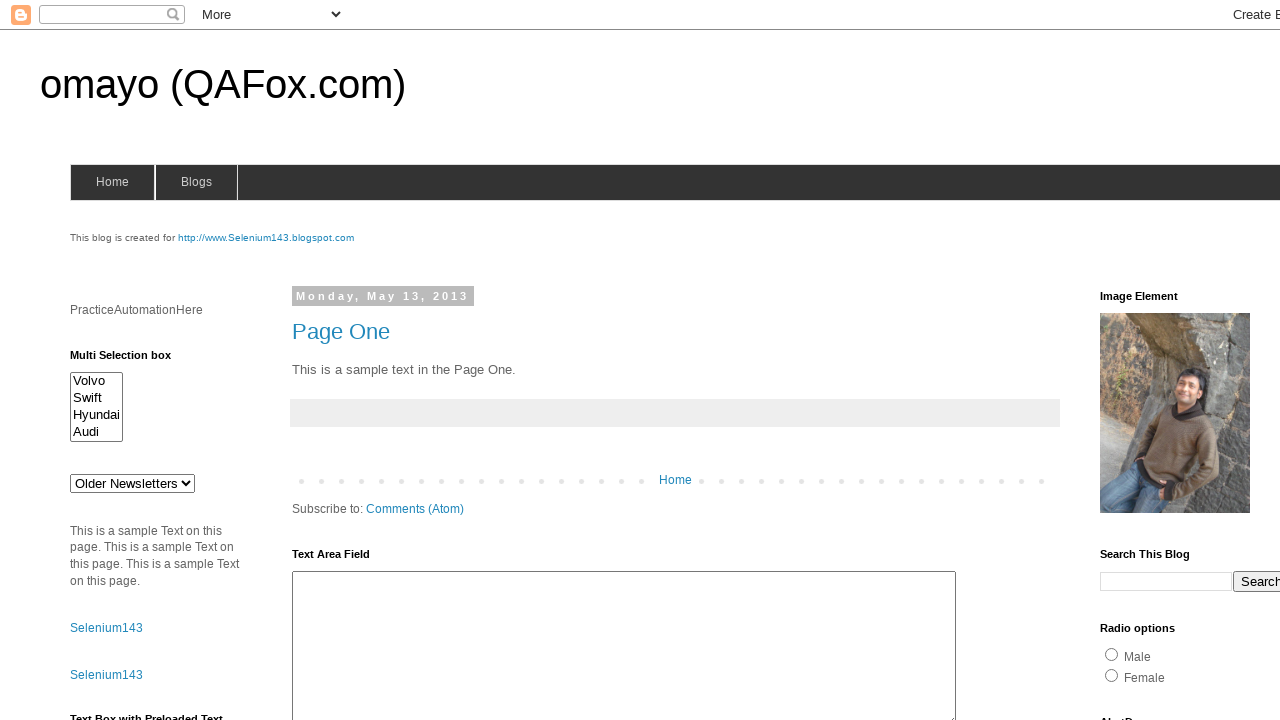

Scrolled down by 500 pixels incrementally using scrollBy
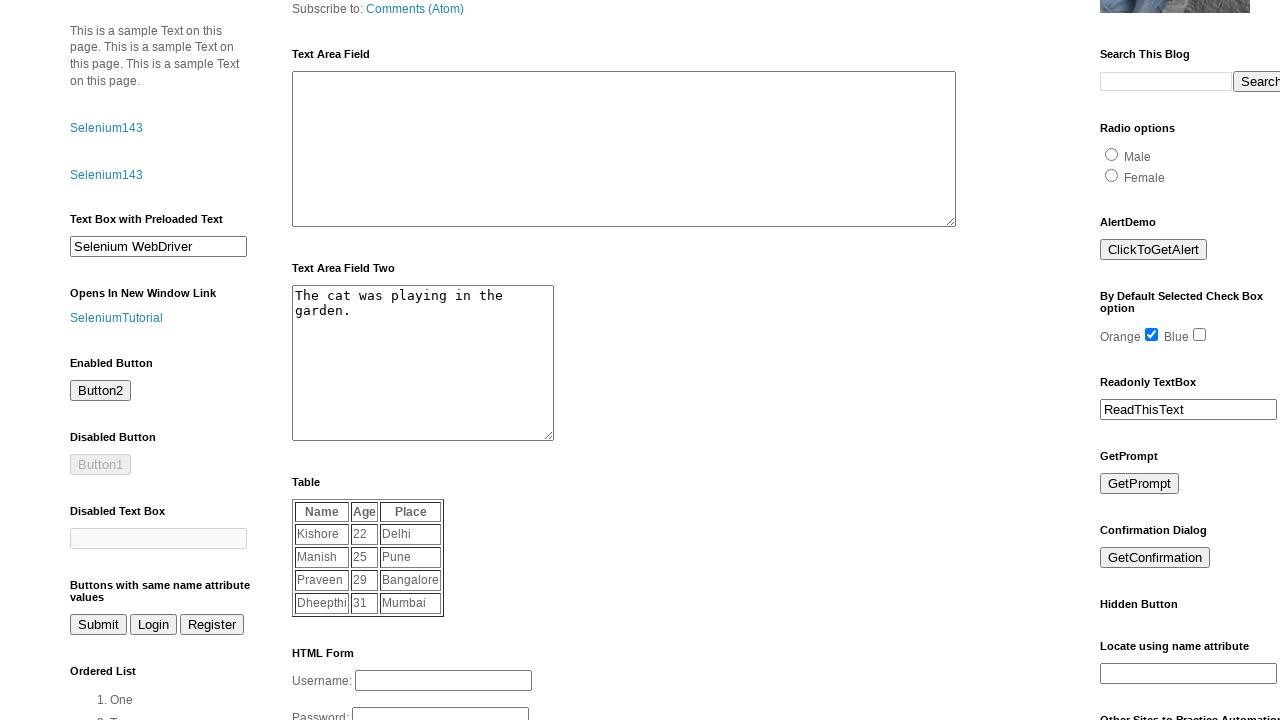

Scrolled down another 500 pixels using scrollBy
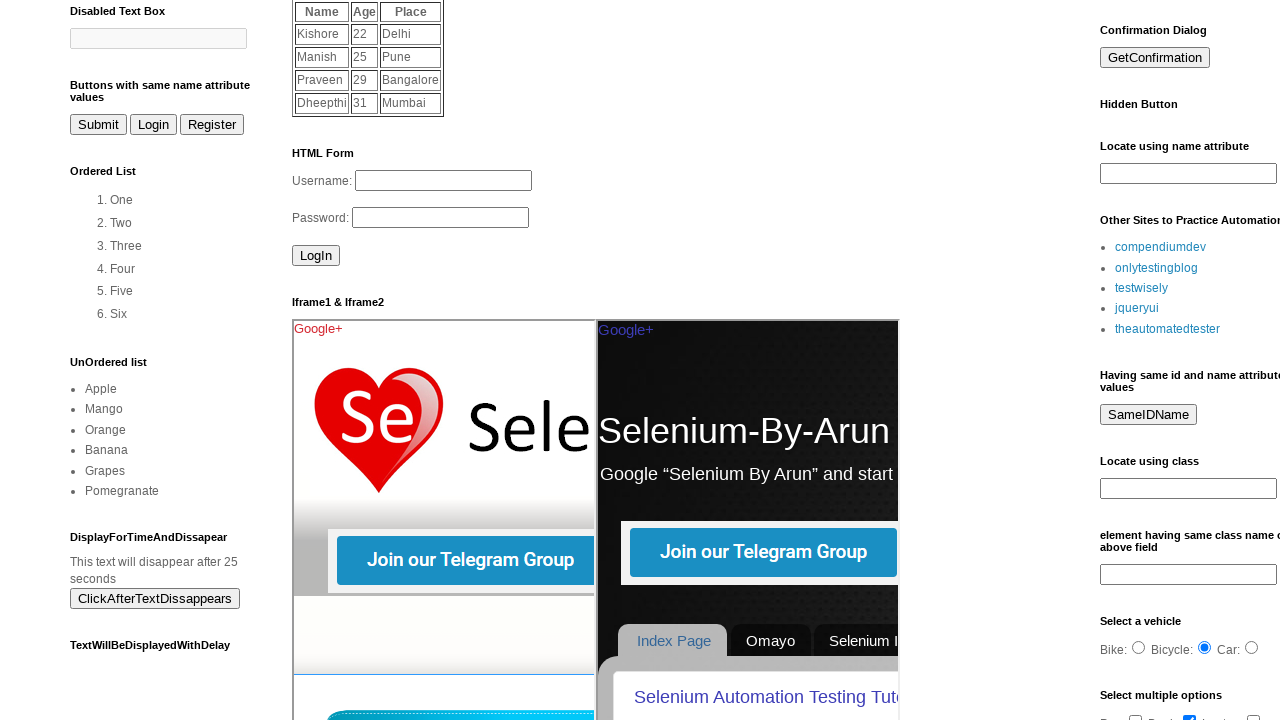

Scrolled to position 500 pixels from top using scrollTo
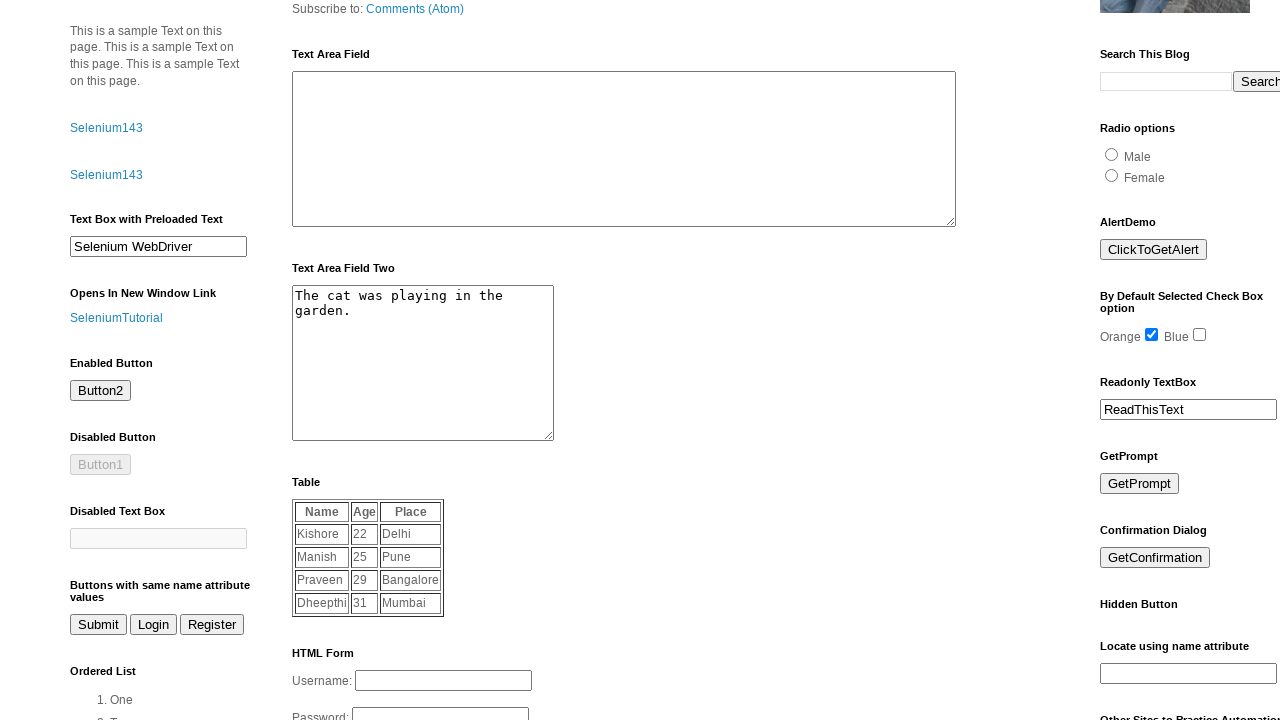

Scrolled to same position again at 500 pixels from top
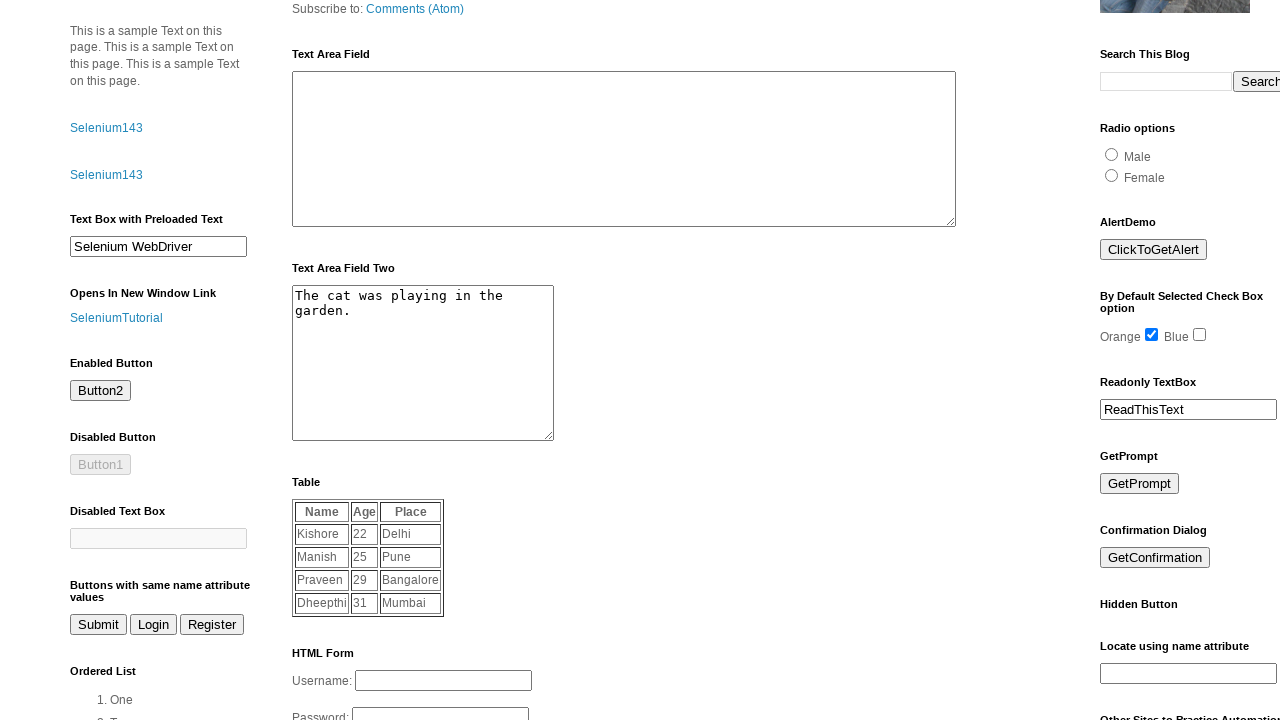

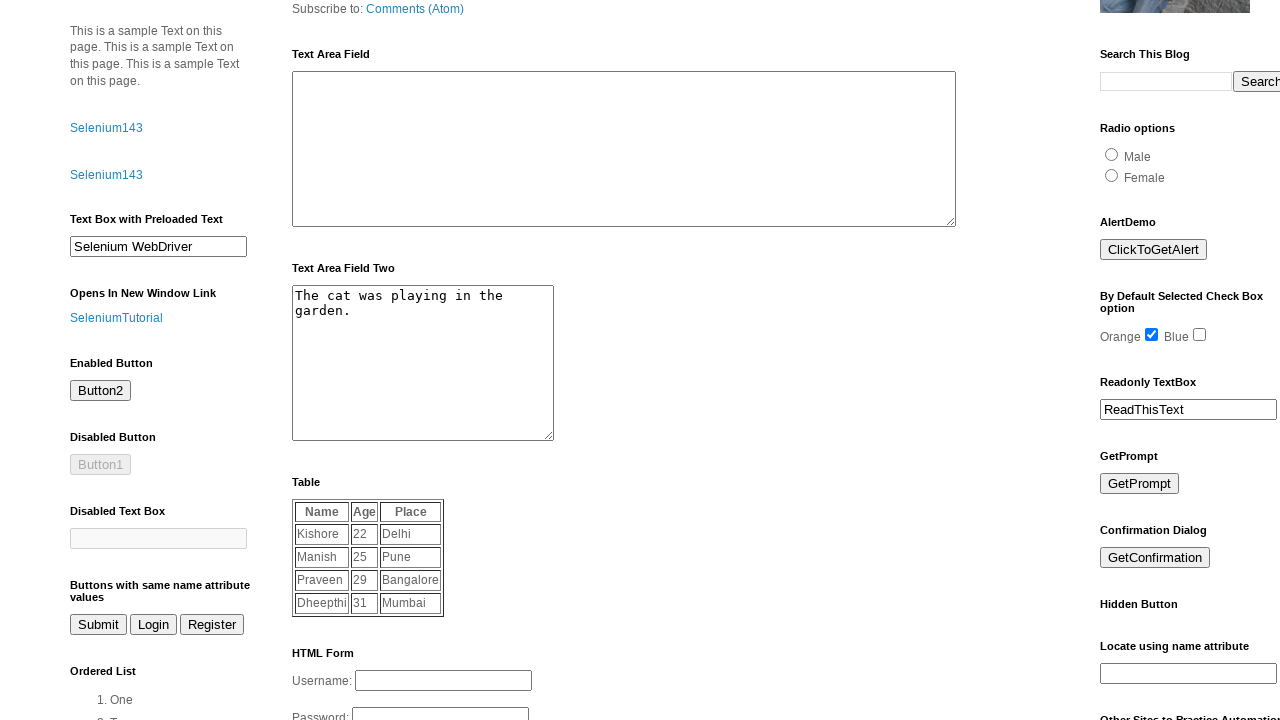